Tests clicking through hidden layers by clicking on green button followed by blue button

Starting URL: http://www.uitestingplayground.com

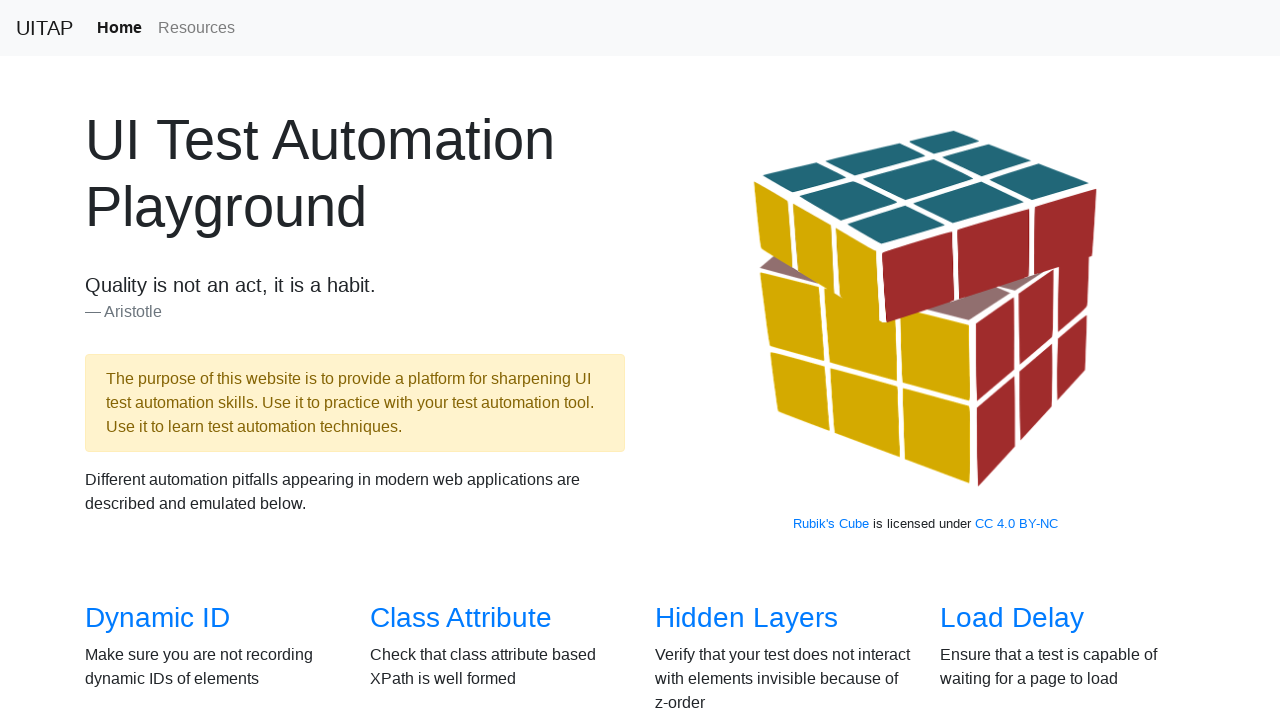

Clicked on 'Hidden layers' link to navigate to test page at (746, 618) on text=Hidden layers
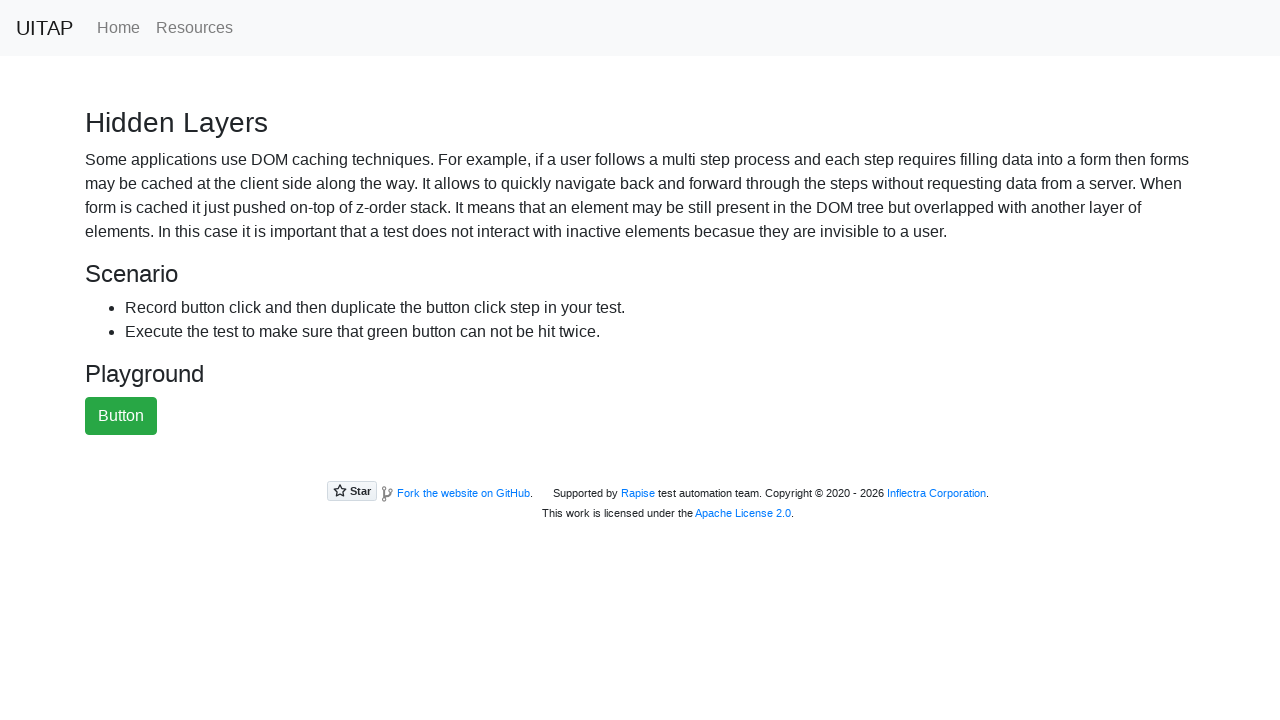

Clicked on green button (first hidden layer) at (121, 416) on #greenButton
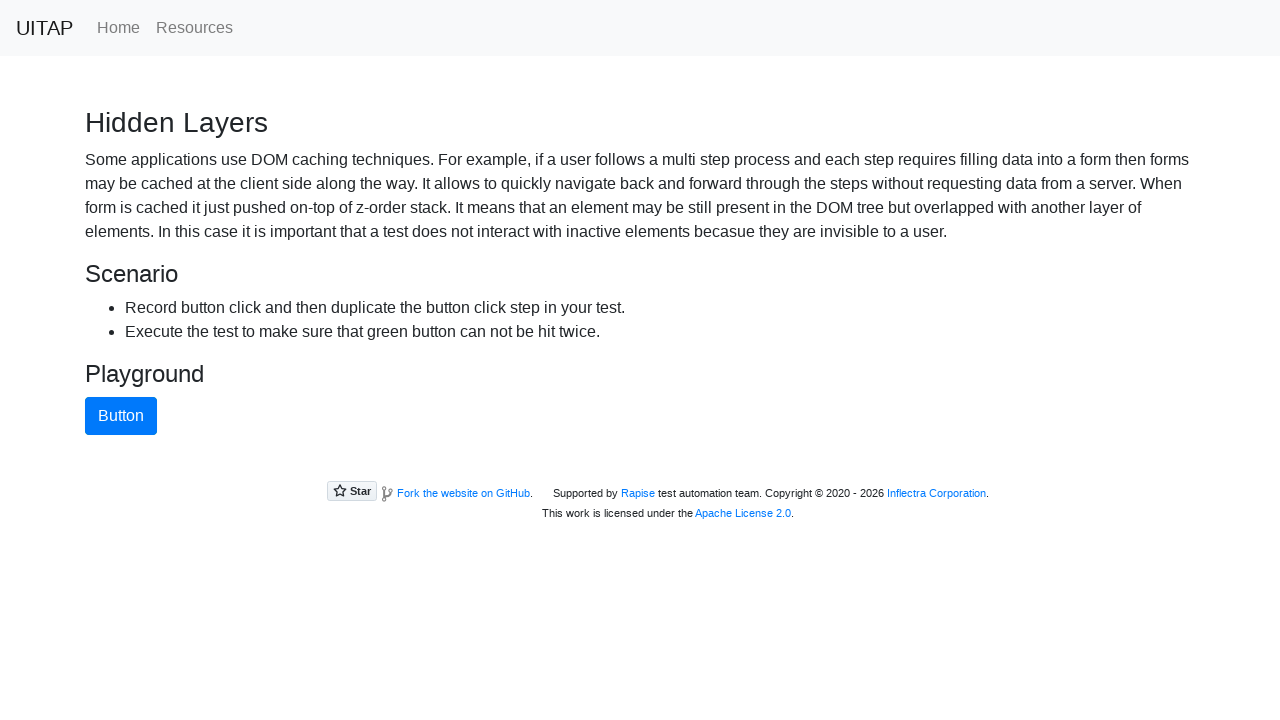

Clicked on blue button (second hidden layer) at (121, 416) on #blueButton
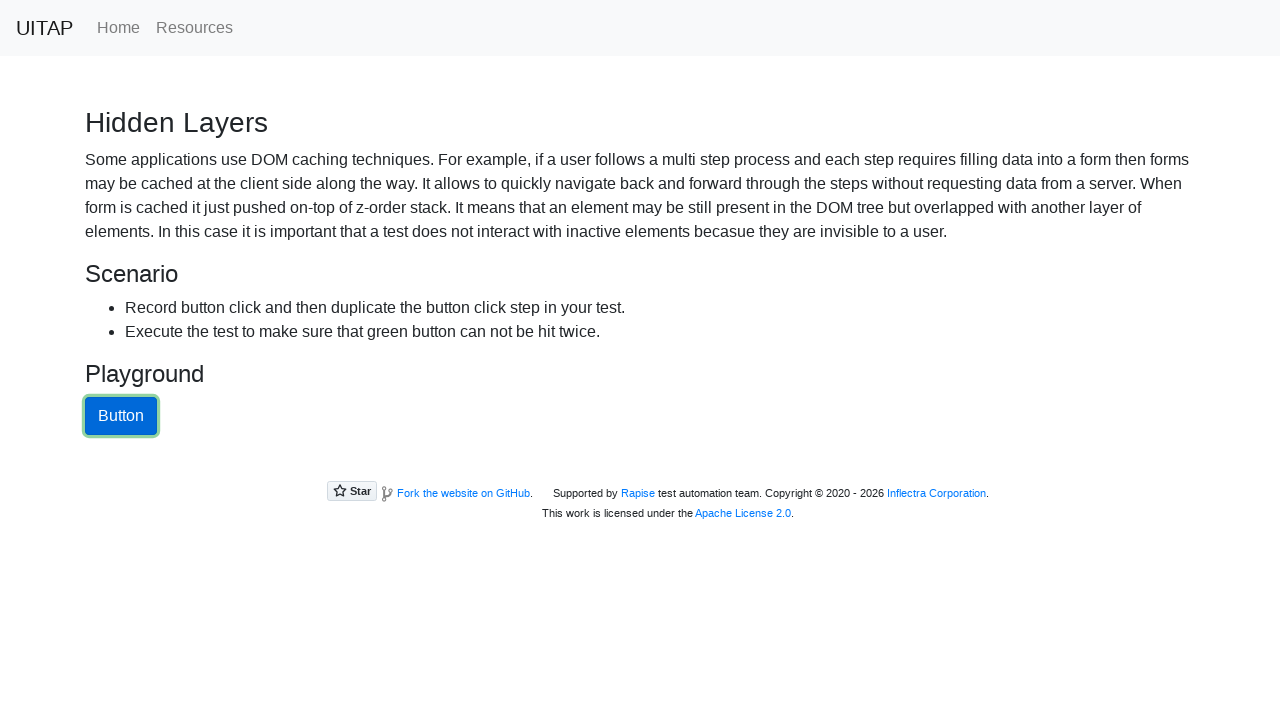

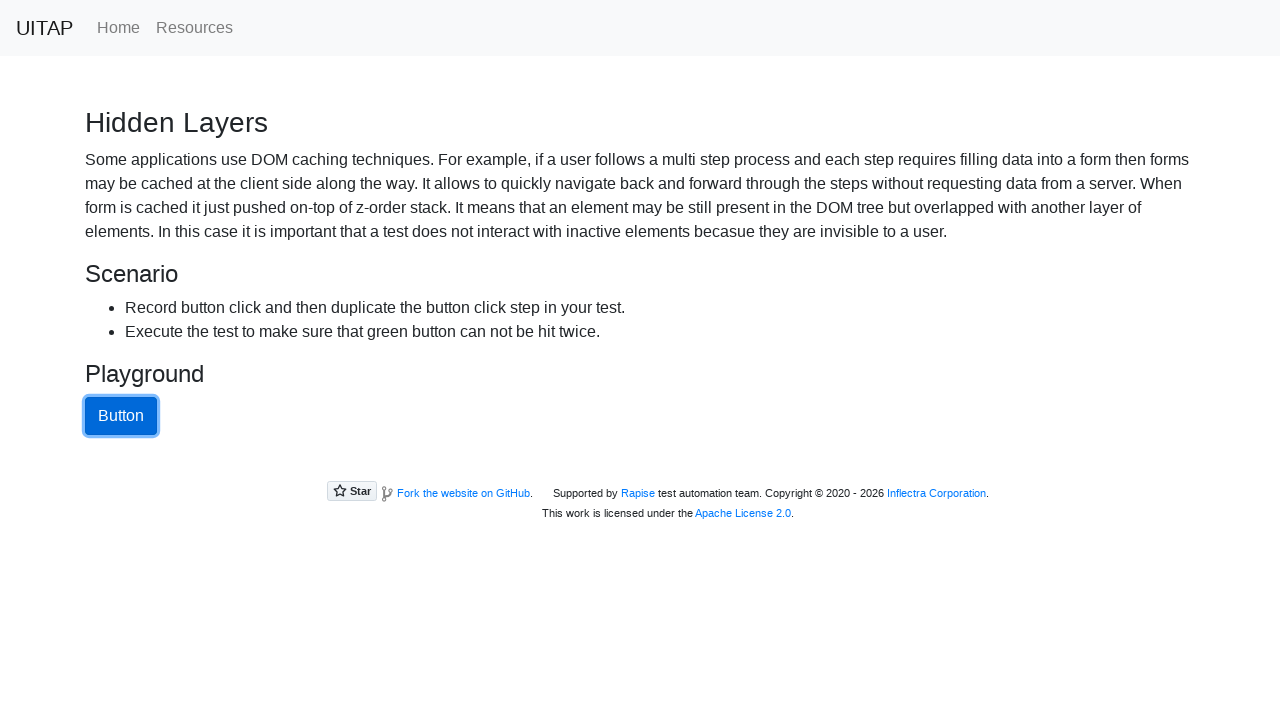